Tests radio button interactions on a practice website by clicking radio buttons and verifying their selection state.

Starting URL: https://www.leafground.com/radio.xhtml

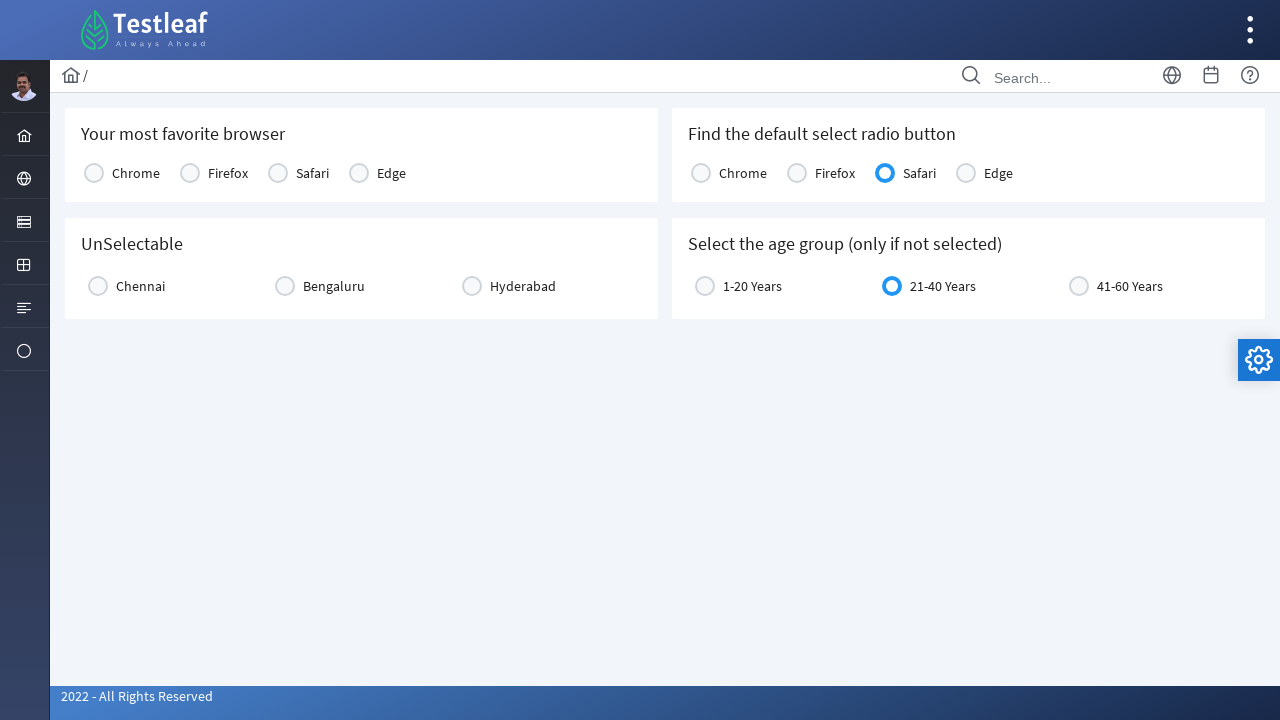

Waited for page to load with domcontentloaded state
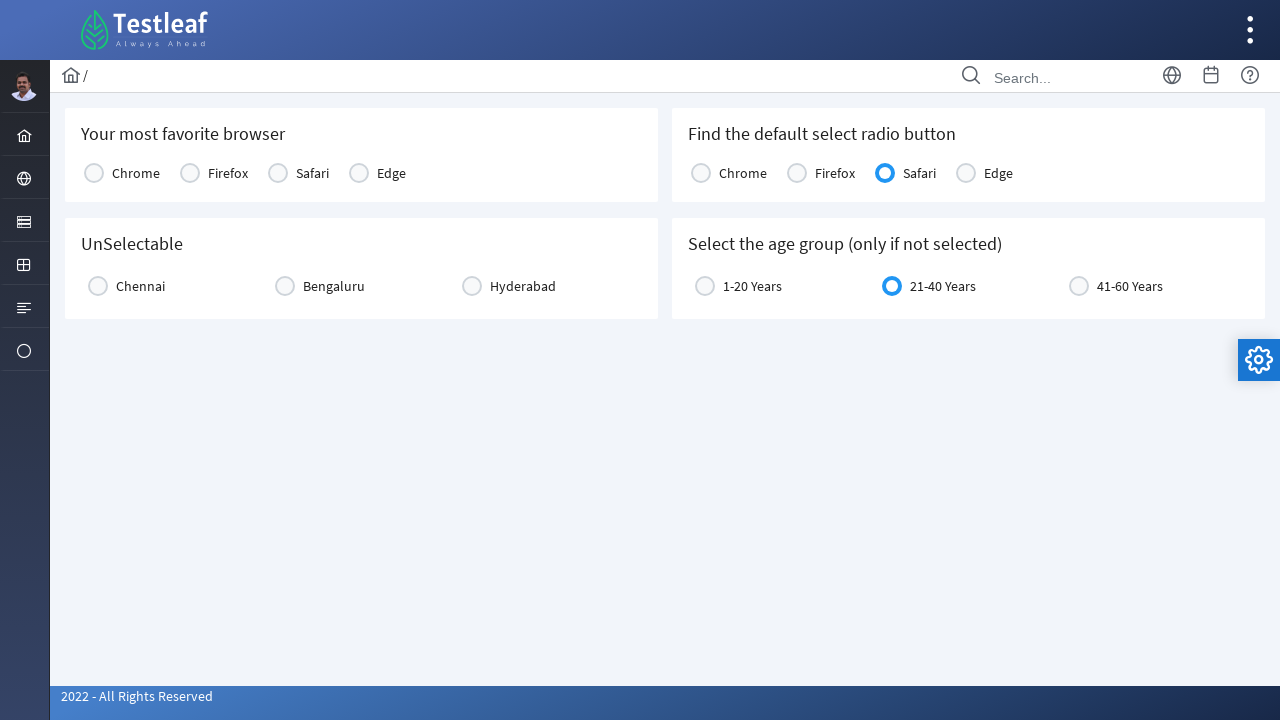

Clicked the first radio button (console option) at (136, 173) on label[for='j_idt87:console1:0']
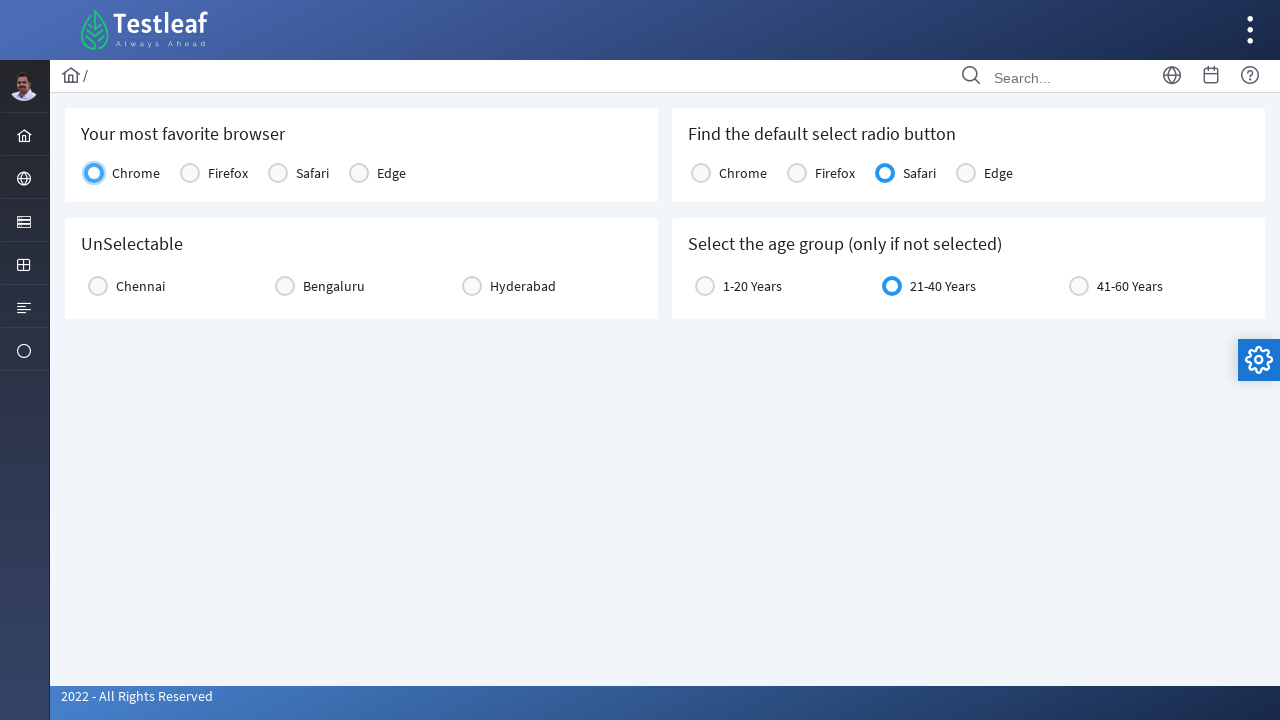

Clicked the first radio button again to test toggle behavior at (136, 173) on label[for='j_idt87:console1:0']
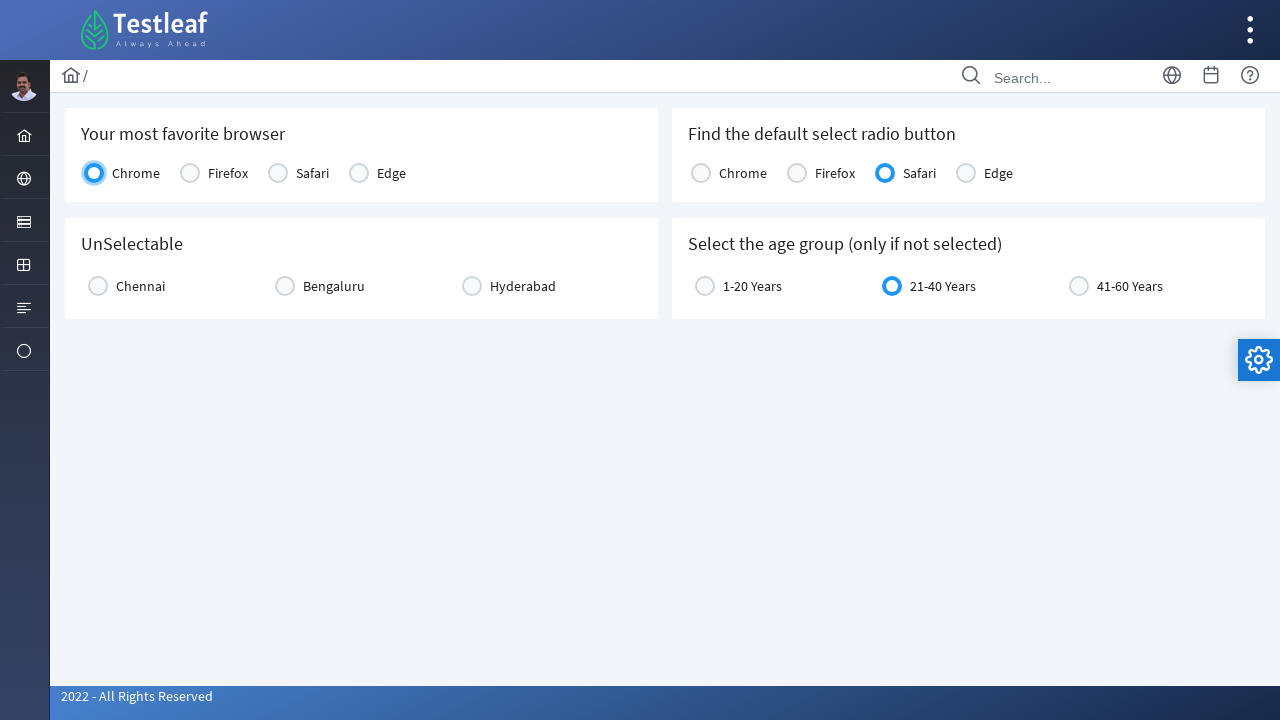

Located the first radio button element
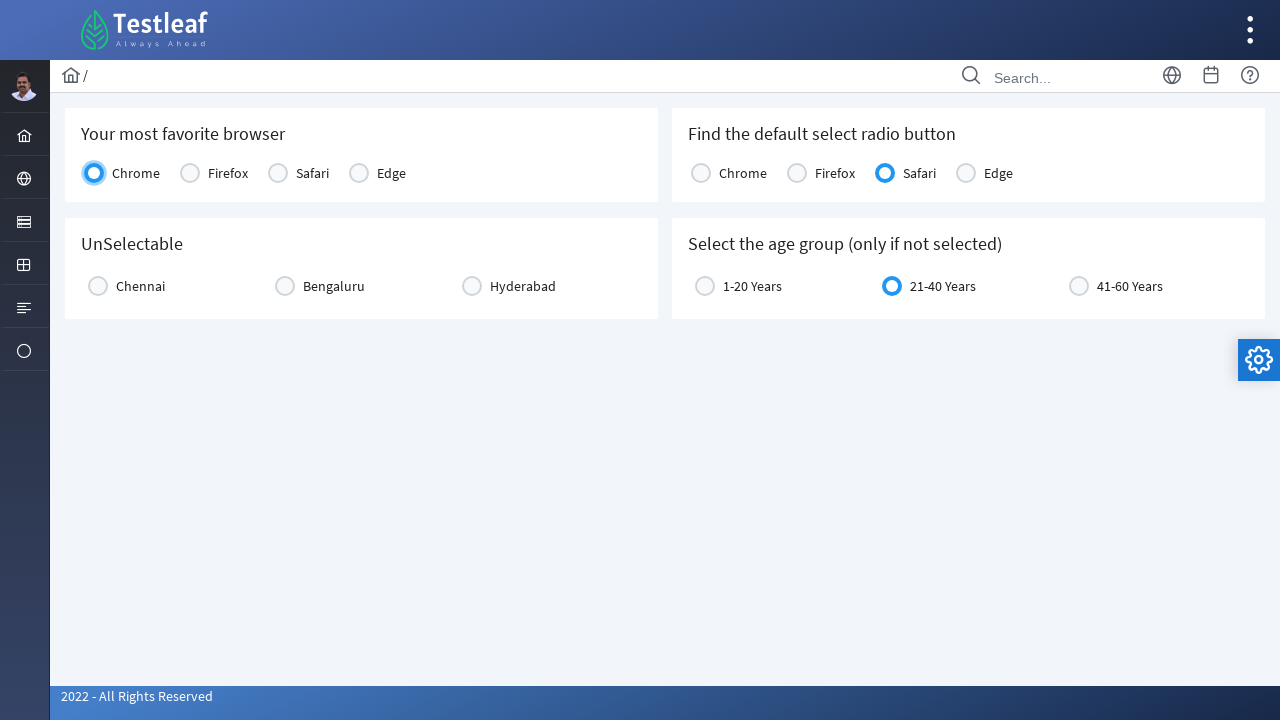

Verified first radio button selection state: True
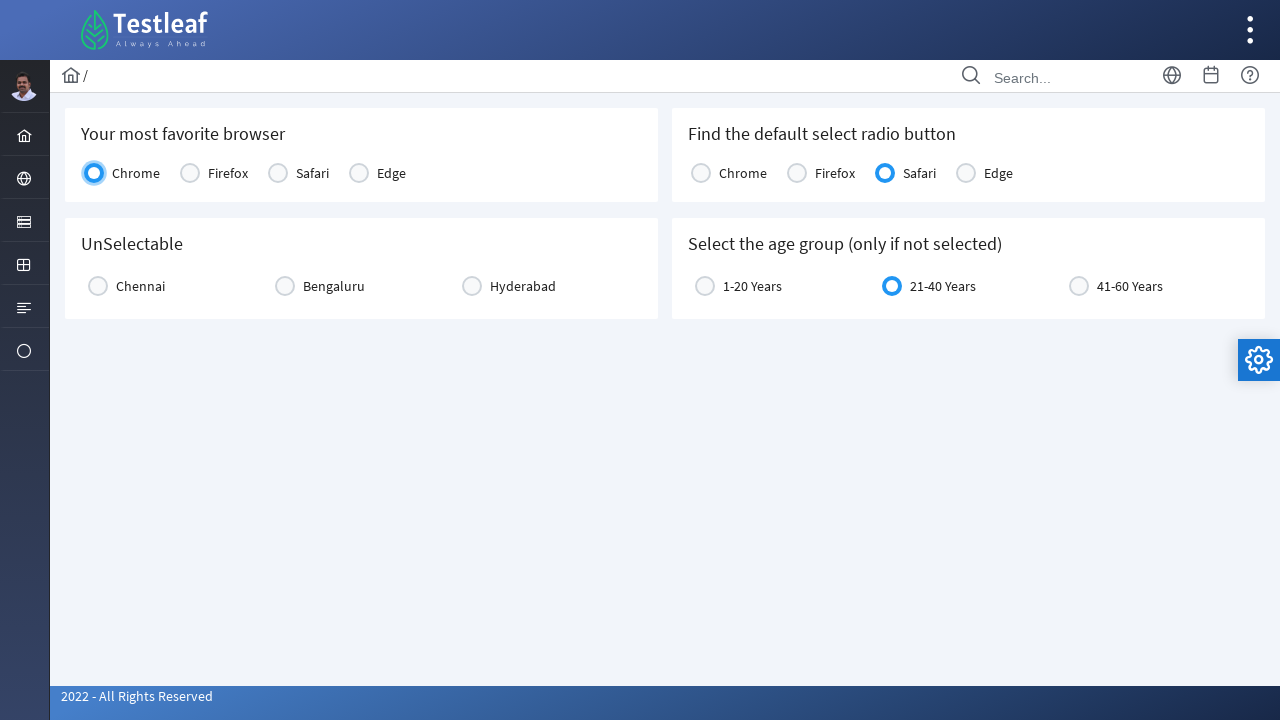

Located the age radio button element
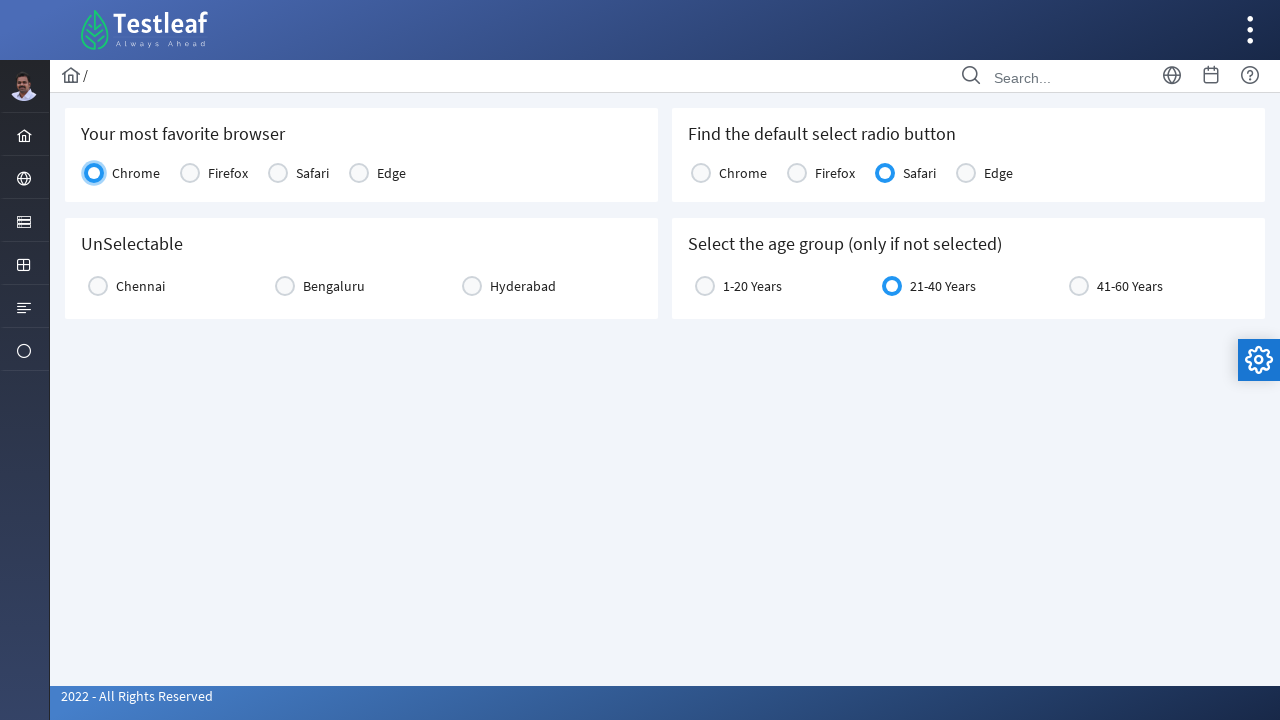

Age radio button was already selected, no action needed
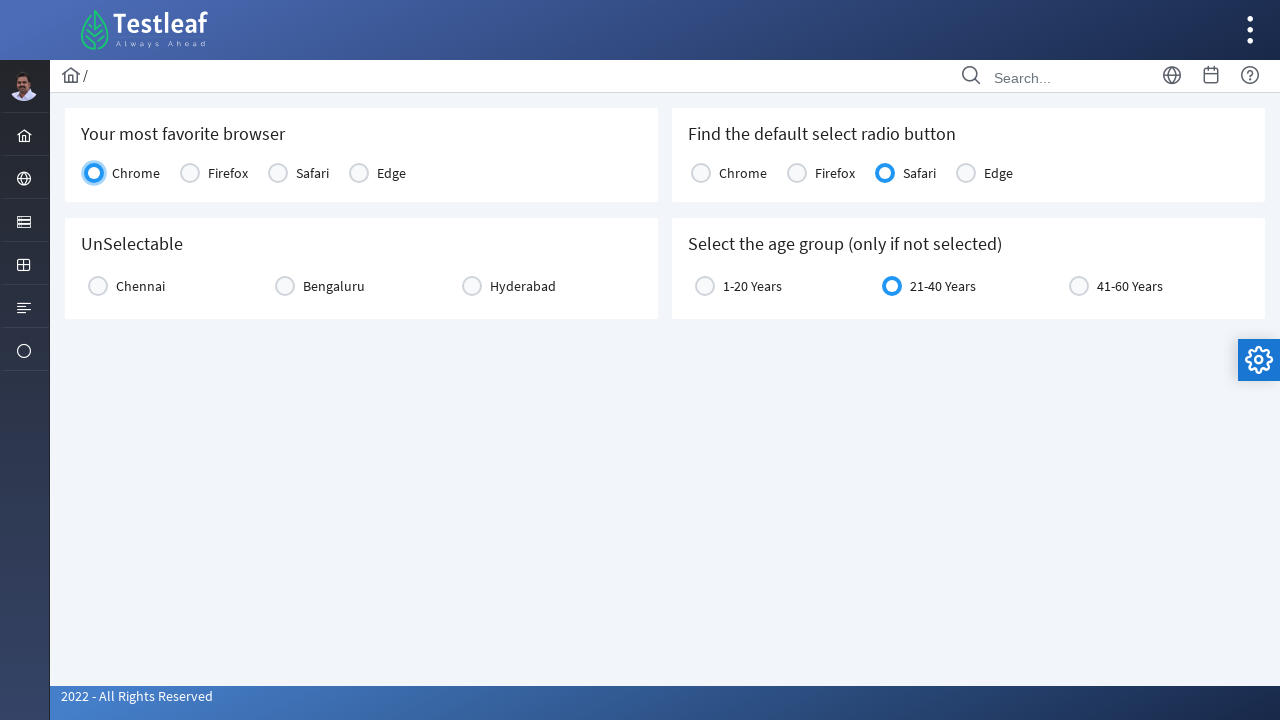

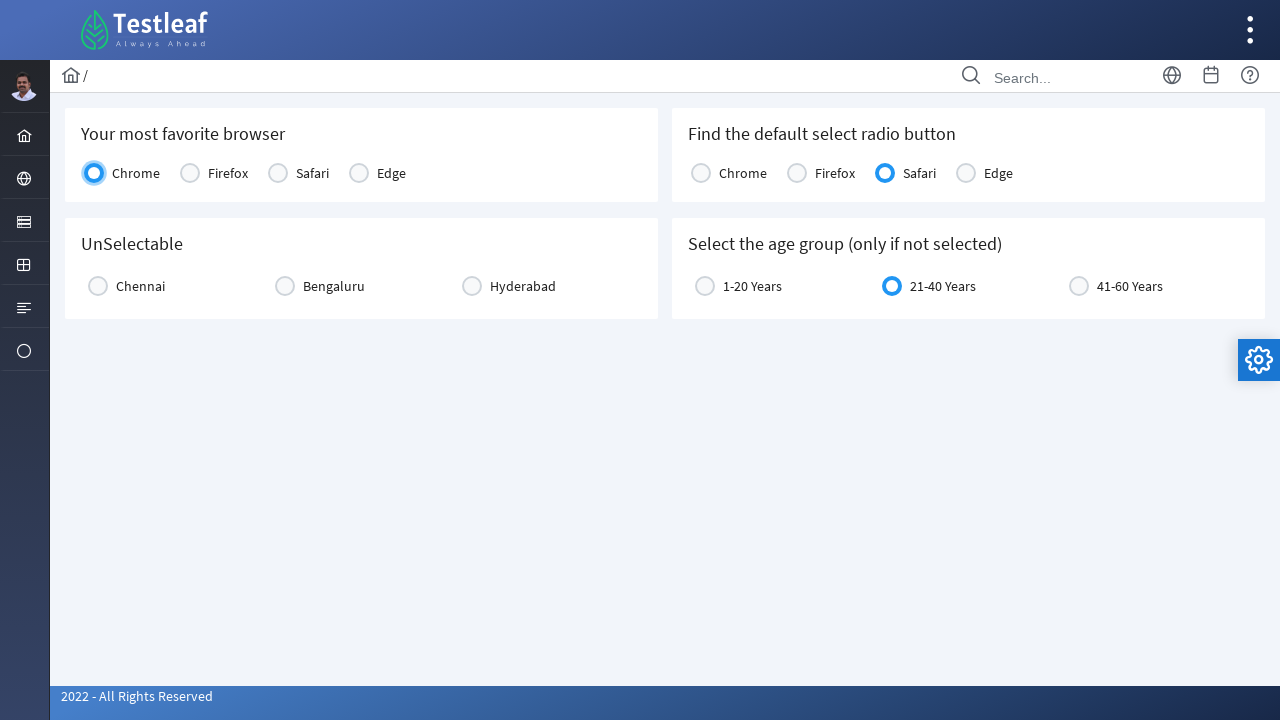